Fills out a registration form with first name, last name, and email, then submits and verifies the success message

Starting URL: http://suninjuly.github.io/registration1.html

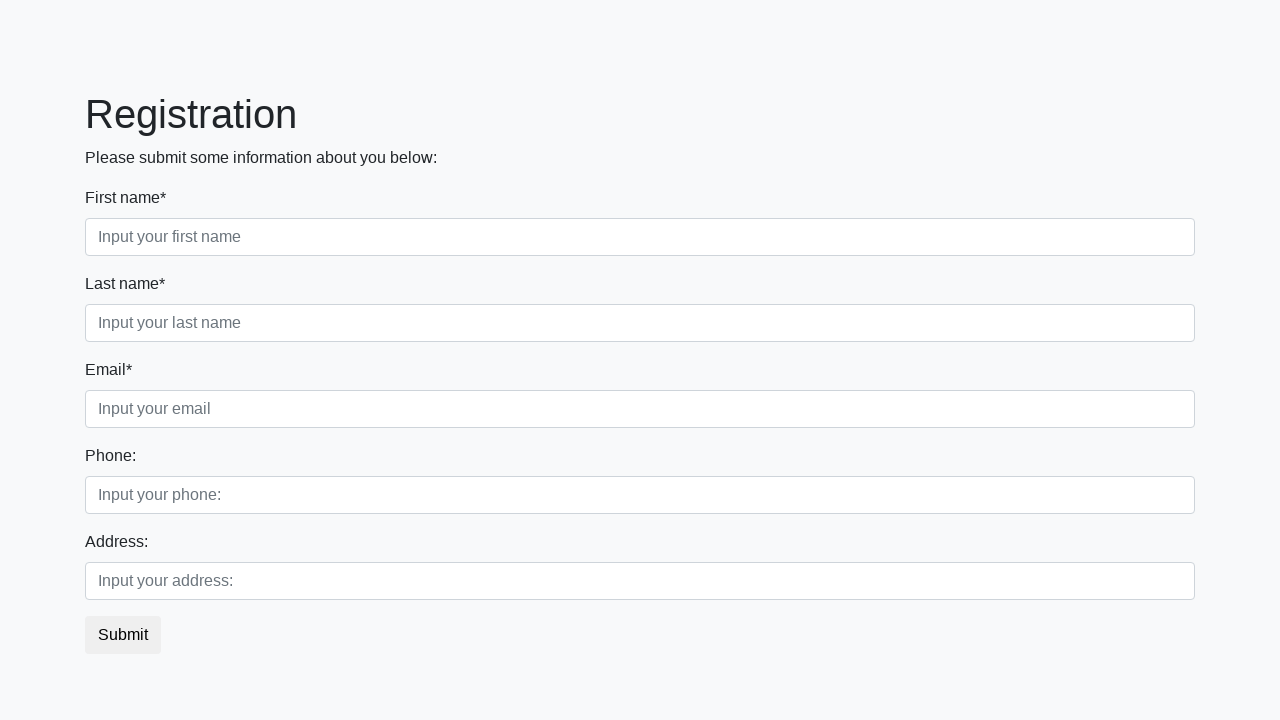

Filled first name field with 'John' on //label[text()="First name*"]/following-sibling::input
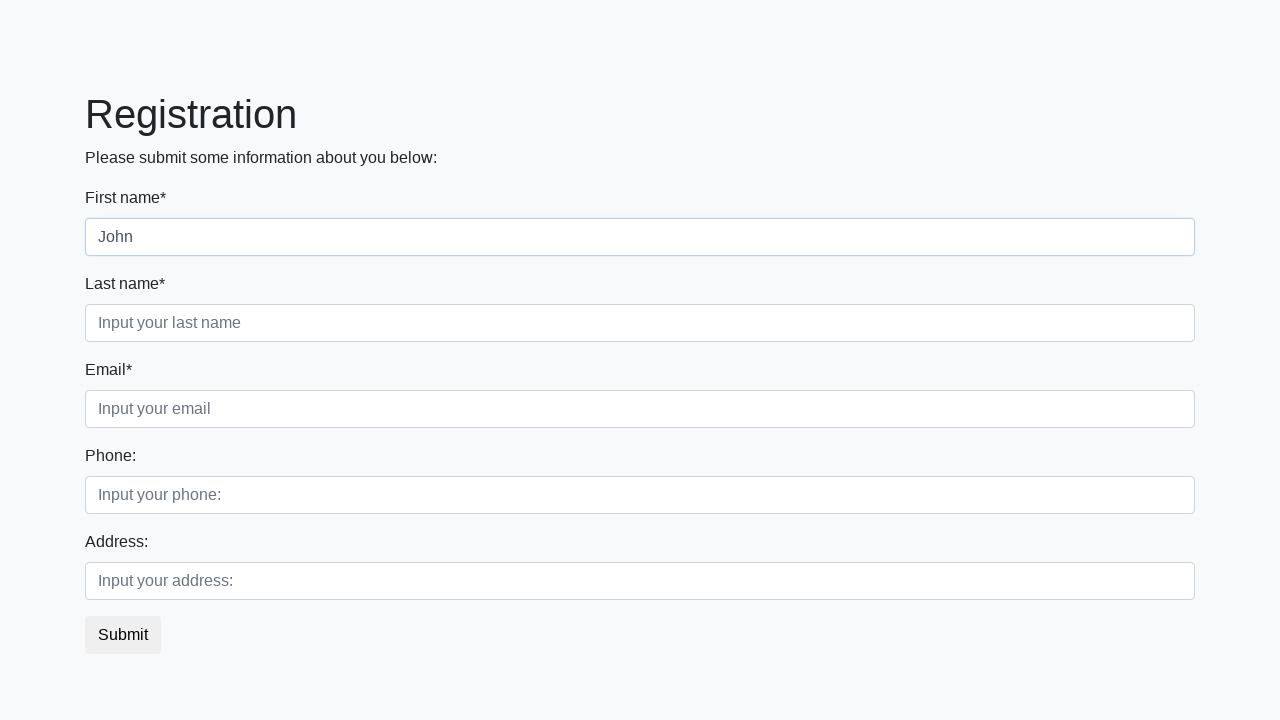

Filled last name field with 'Smith' on //label[text()="Last name*"]/following-sibling::input
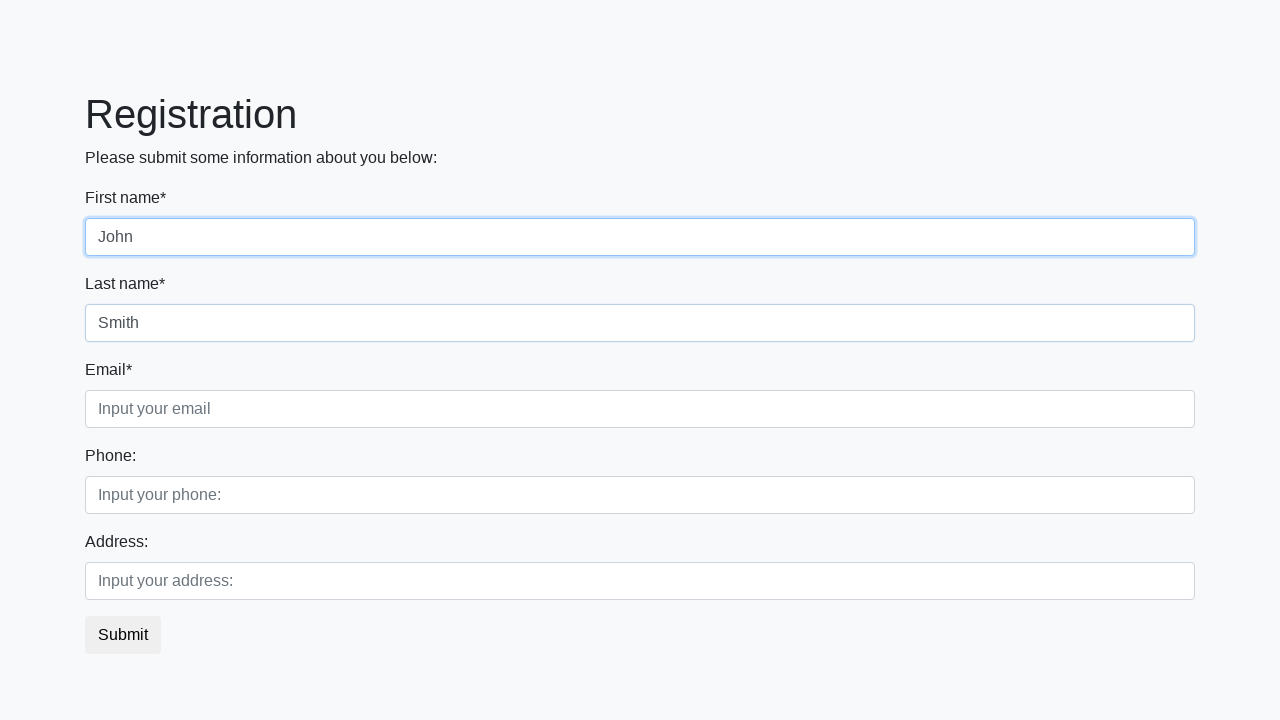

Filled email field with 'john.smith@example.com' on //label[text()="Email*"]/following-sibling::input
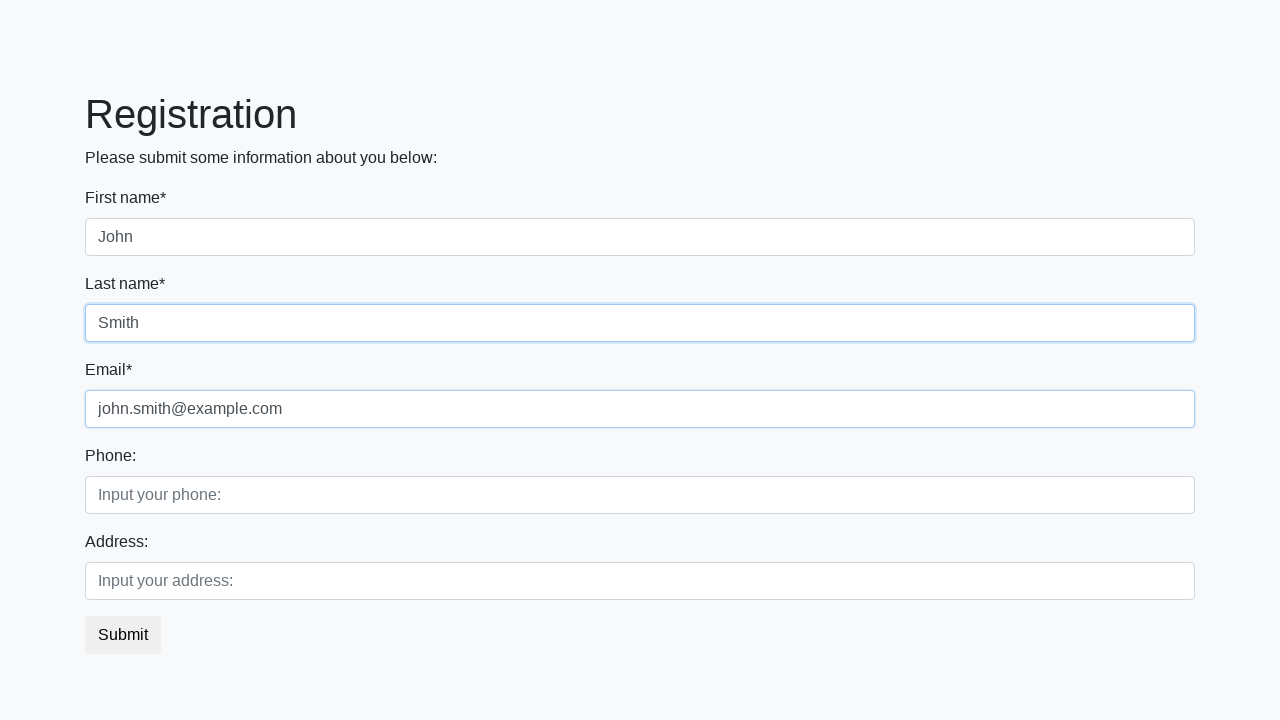

Clicked submit button to register at (123, 635) on button.btn
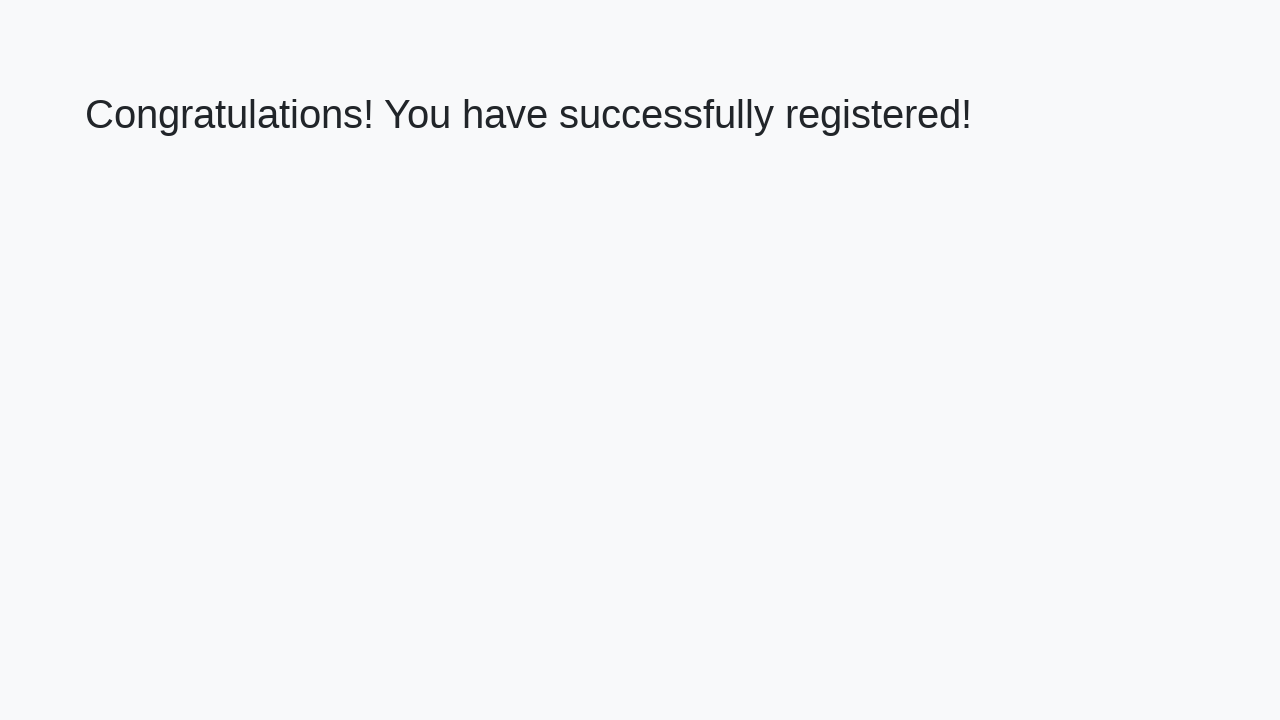

Success page loaded with h1 element visible
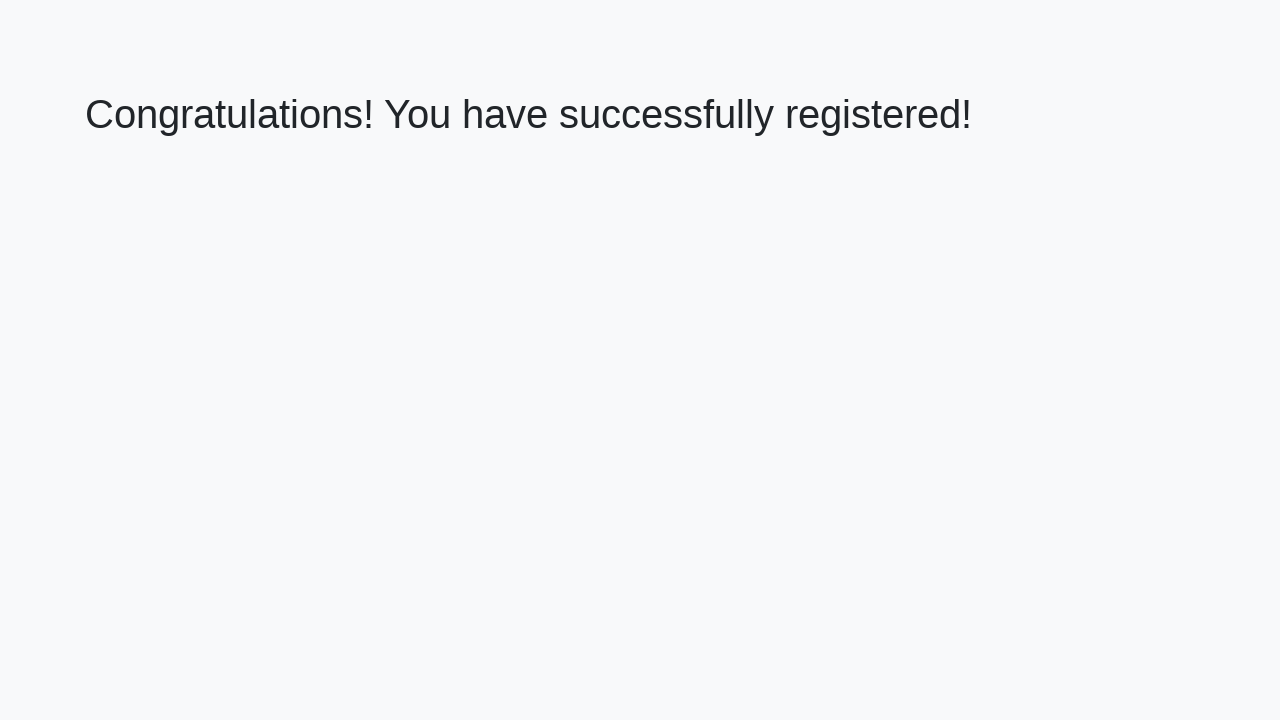

Retrieved success message text: 'Congratulations! You have successfully registered!'
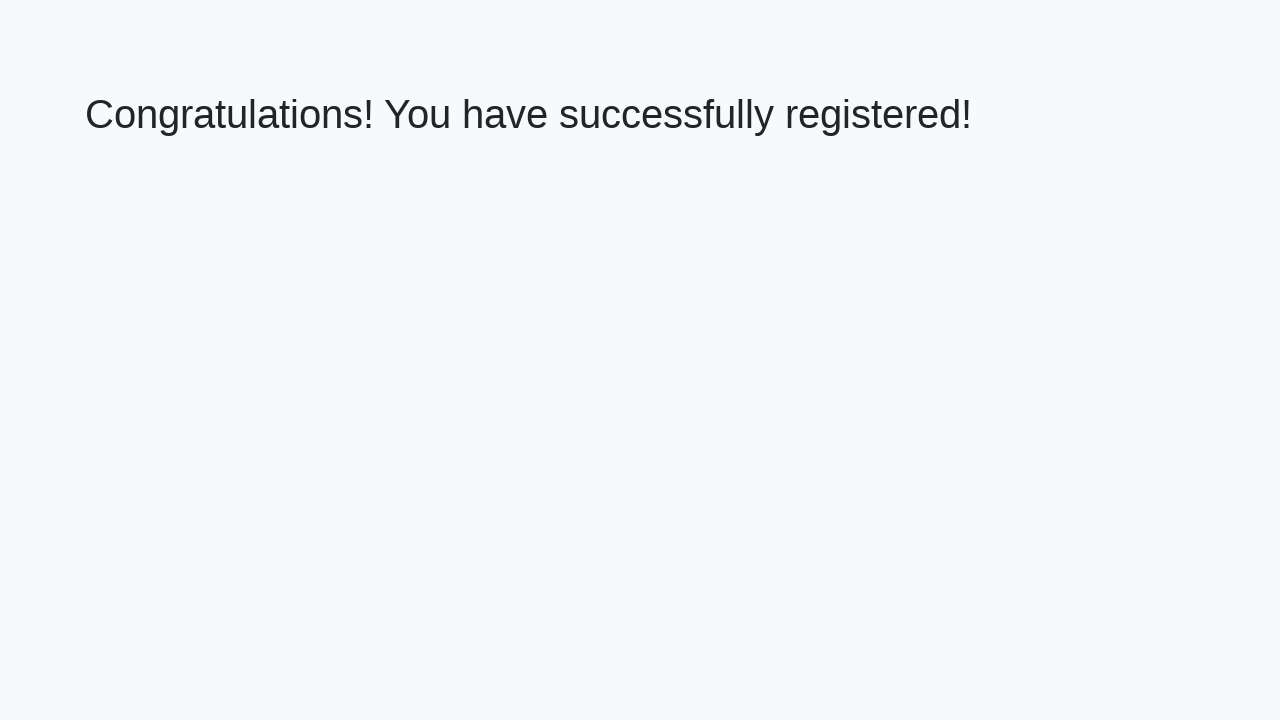

Verified success message matches expected text
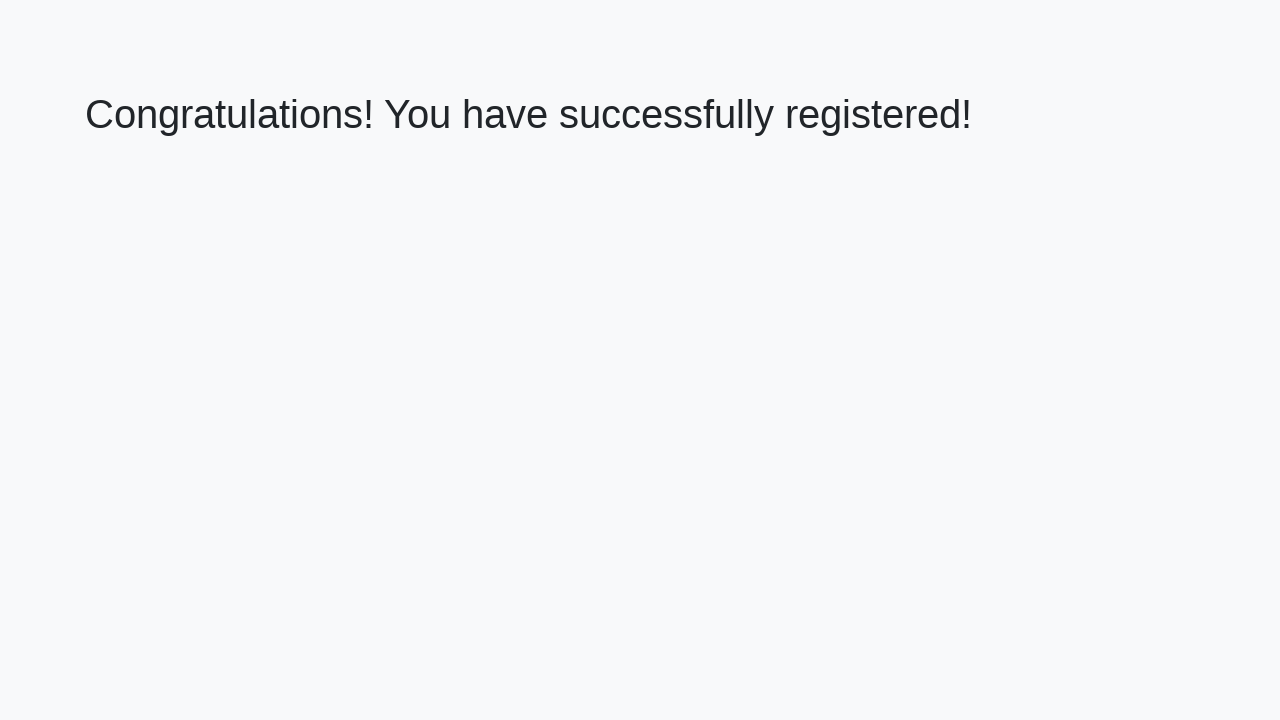

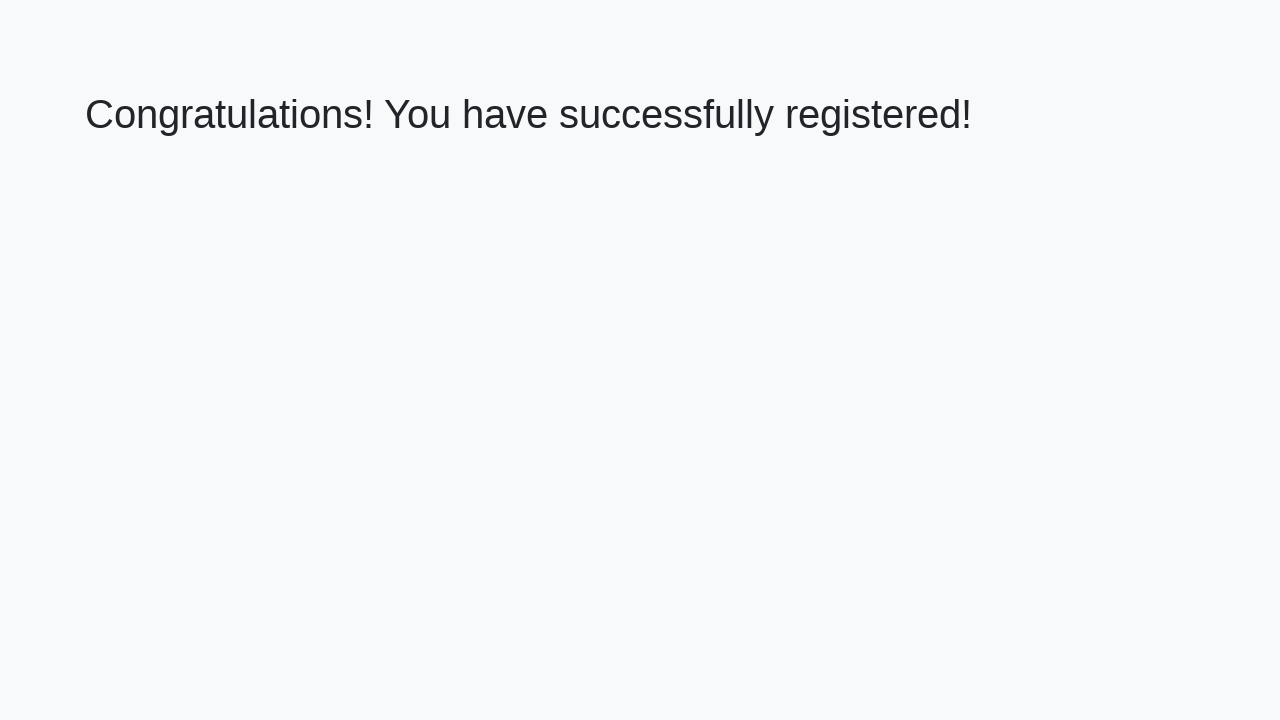